Navigates to Python.org and locates various elements on the page including the search bar, submit button, documentation link, and a site map link to verify they exist.

Starting URL: https://www.python.org

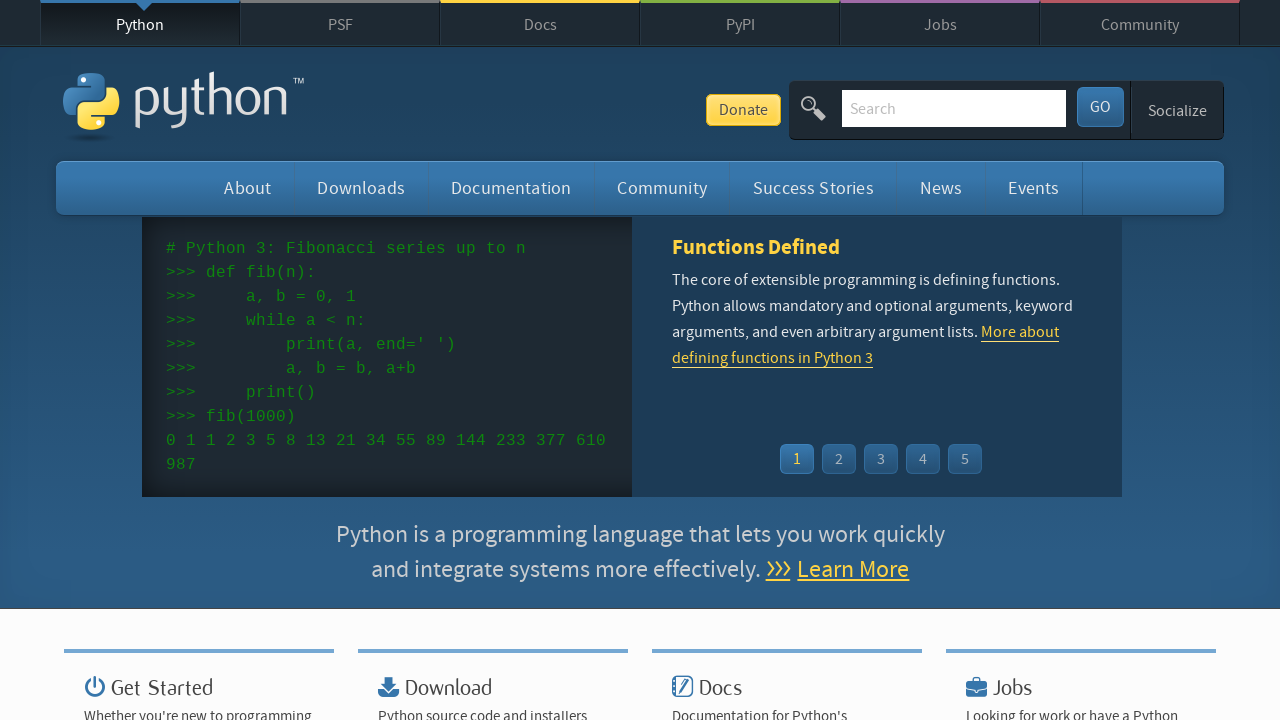

Navigated to https://www.python.org
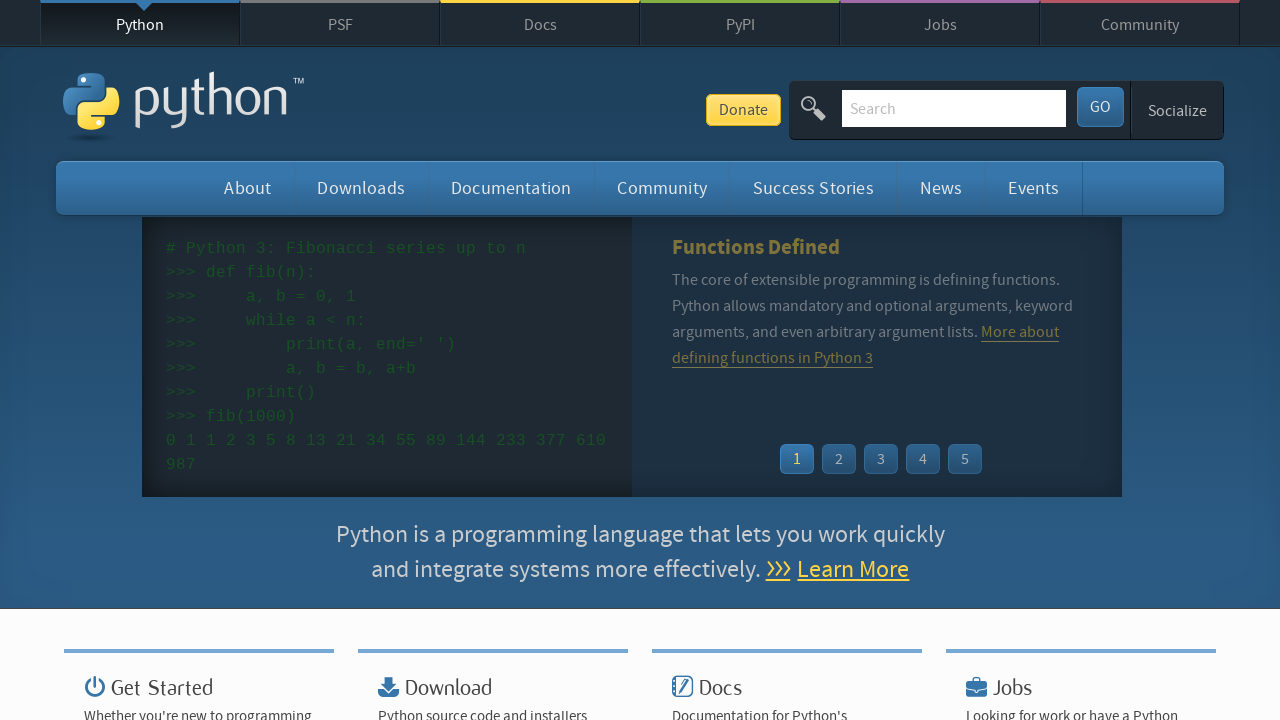

Located and waited for search bar element
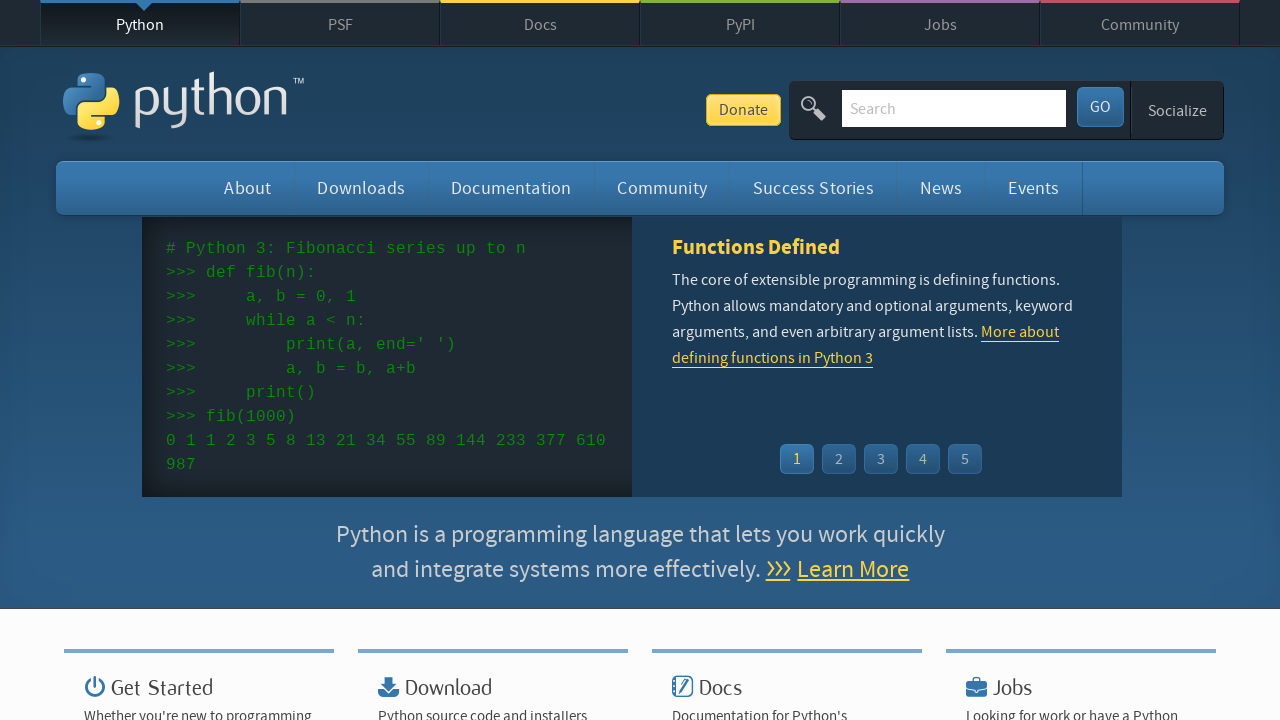

Located and waited for submit button
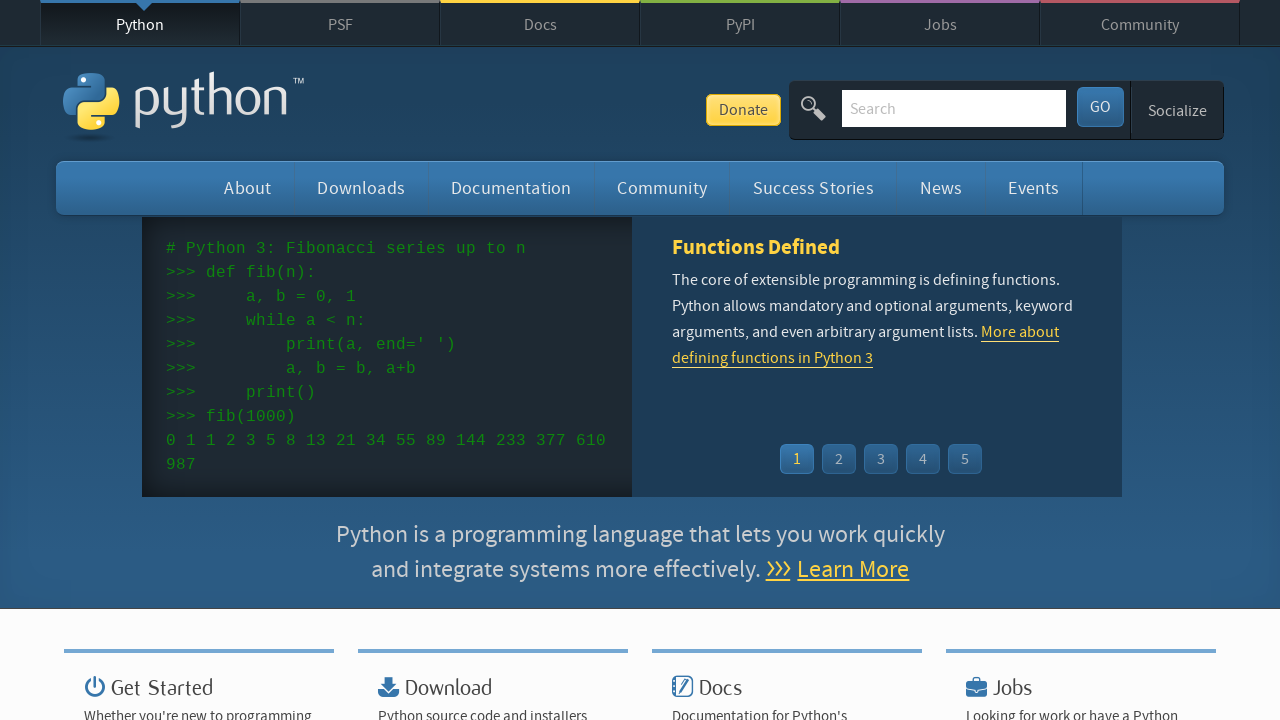

Located and waited for documentation widget link
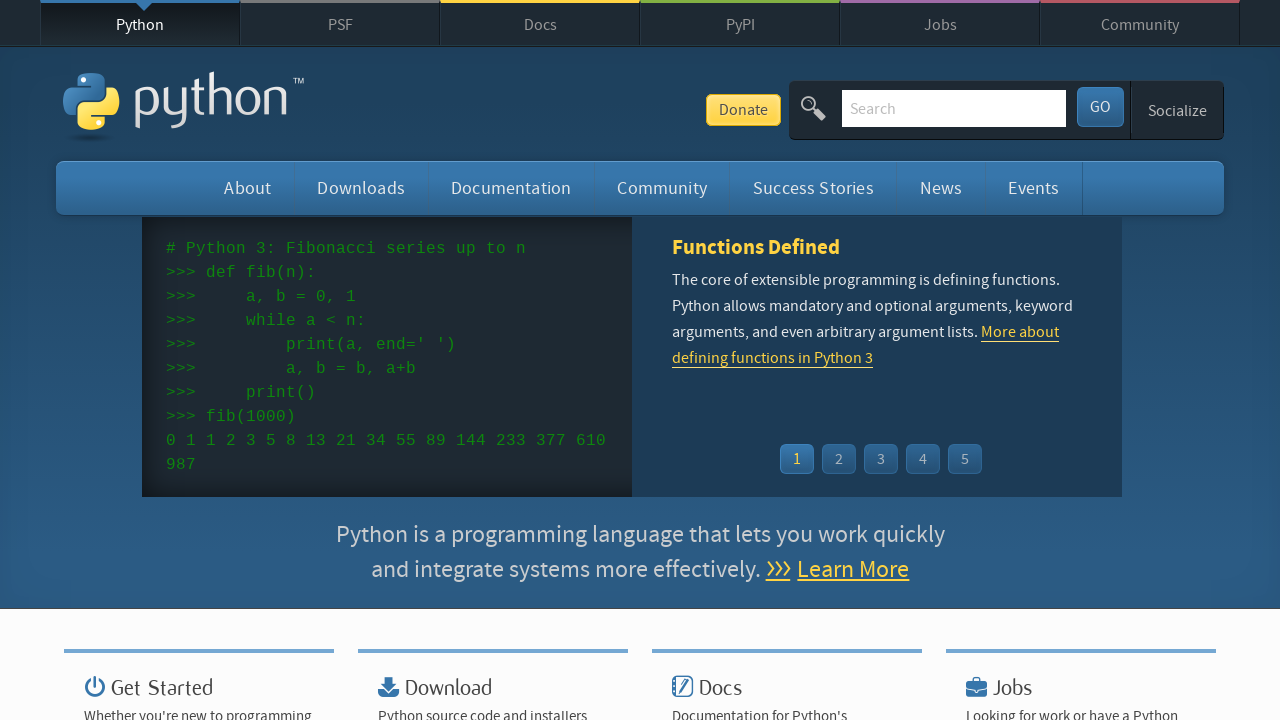

Located and waited for submit bug link in site map
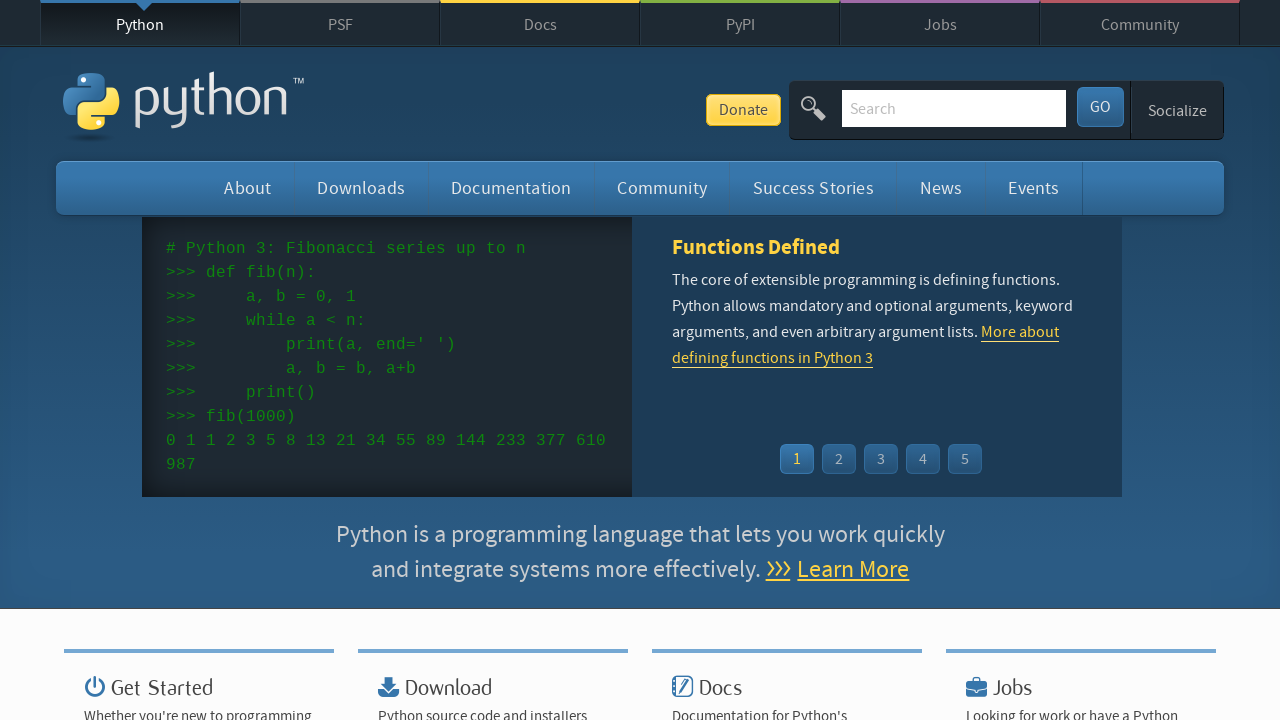

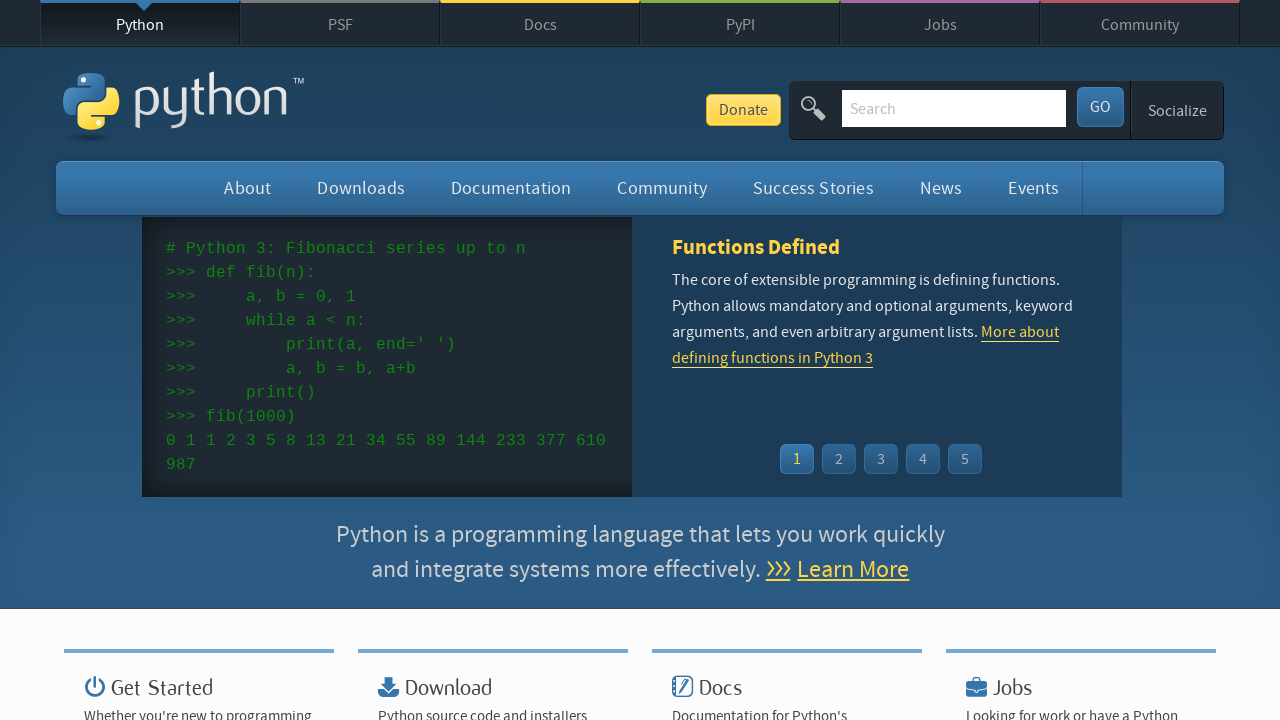